Tests autocomplete functionality by typing "IND" in an autocomplete input field and navigating through suggestions using arrow keys

Starting URL: http://www.qaclickacademy.com/practice.php

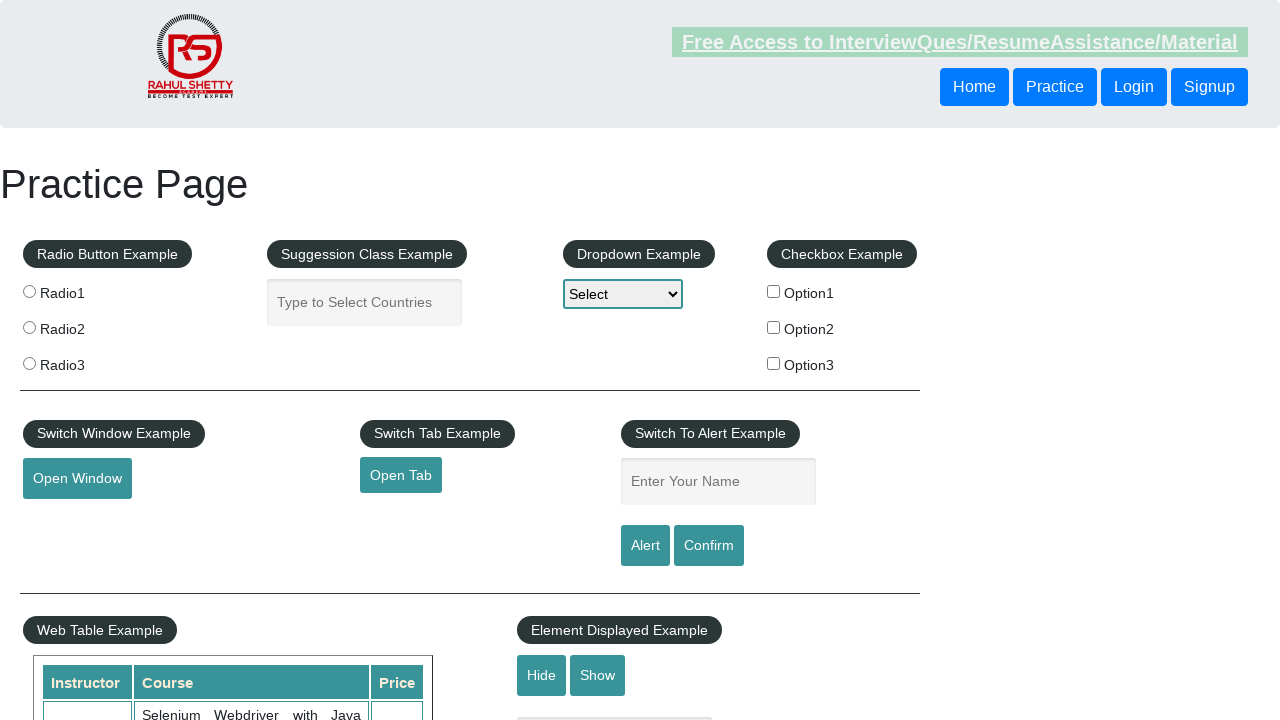

Filled autocomplete input field with 'IND' on input#autocomplete
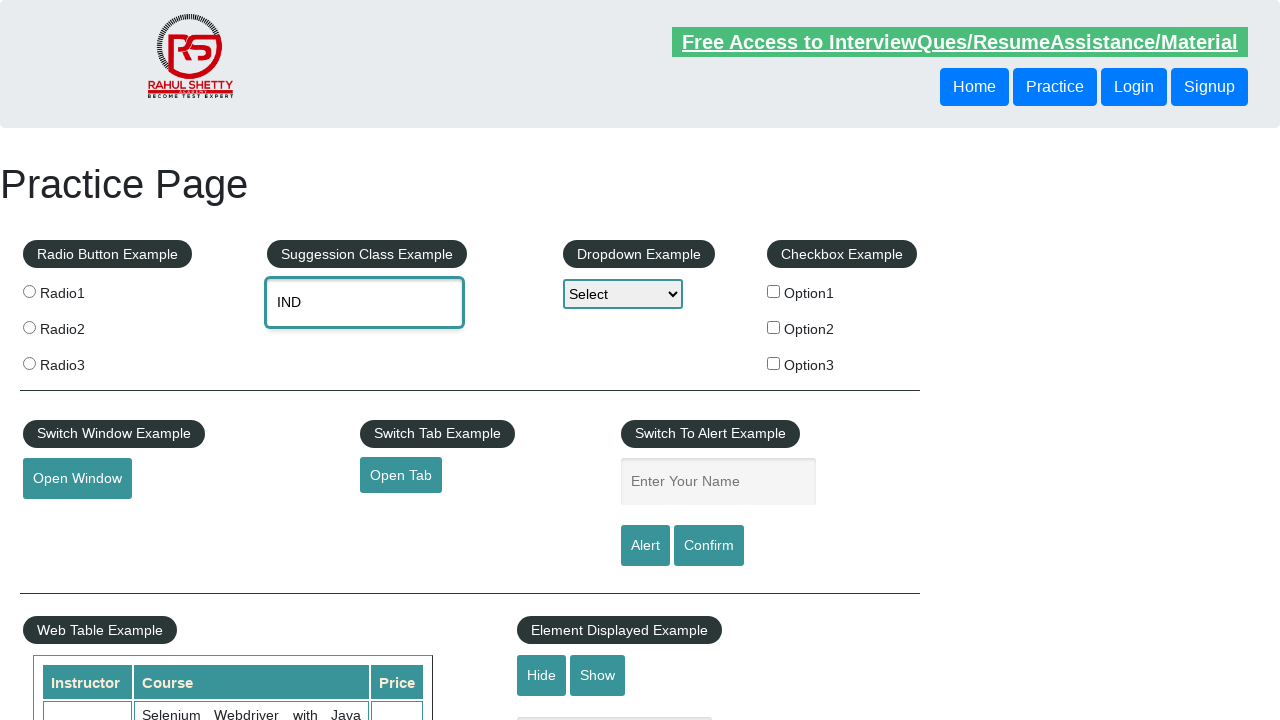

Waited 2 seconds for autocomplete suggestions to appear
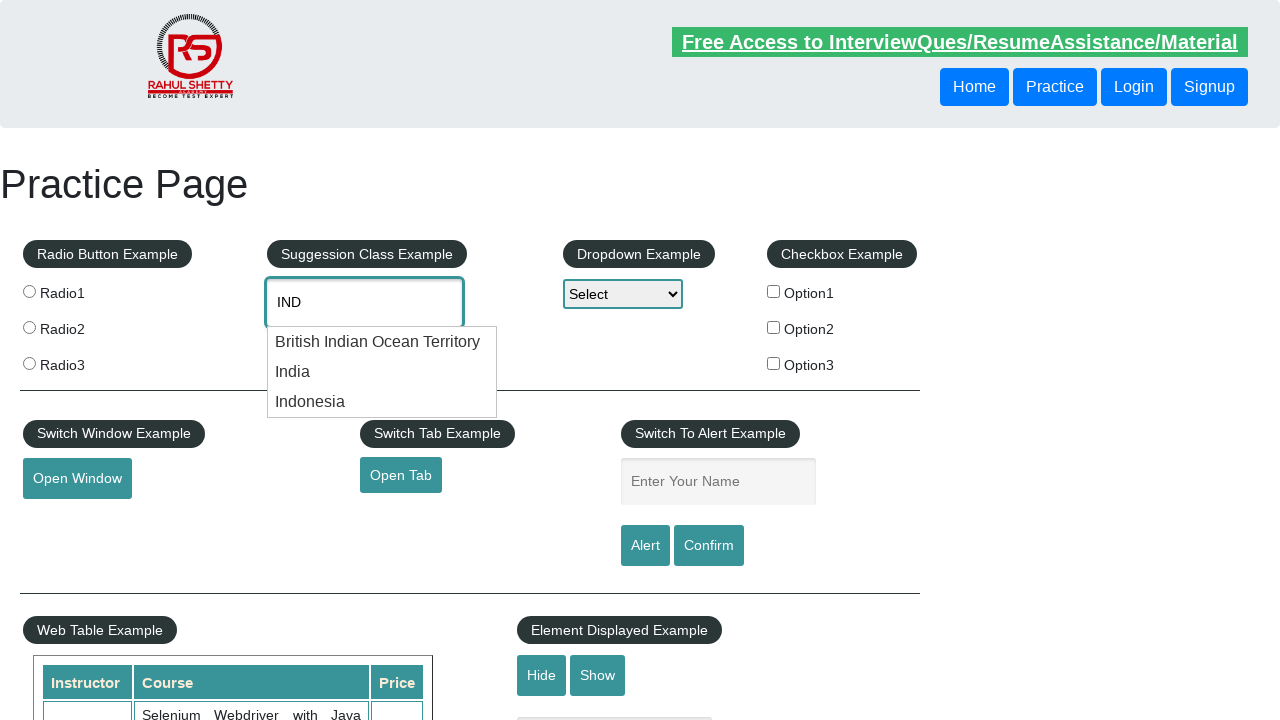

Pressed ArrowDown once to navigate to first suggestion on input#autocomplete
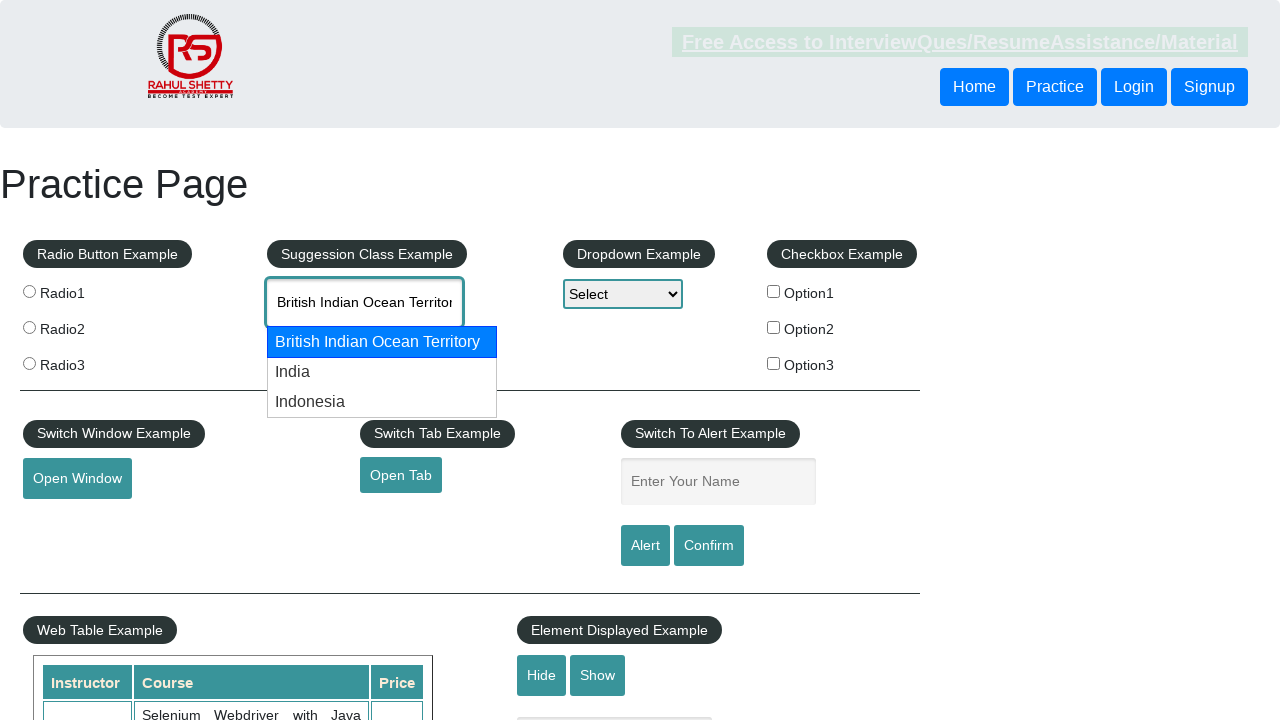

Pressed ArrowDown again to navigate to second suggestion on input#autocomplete
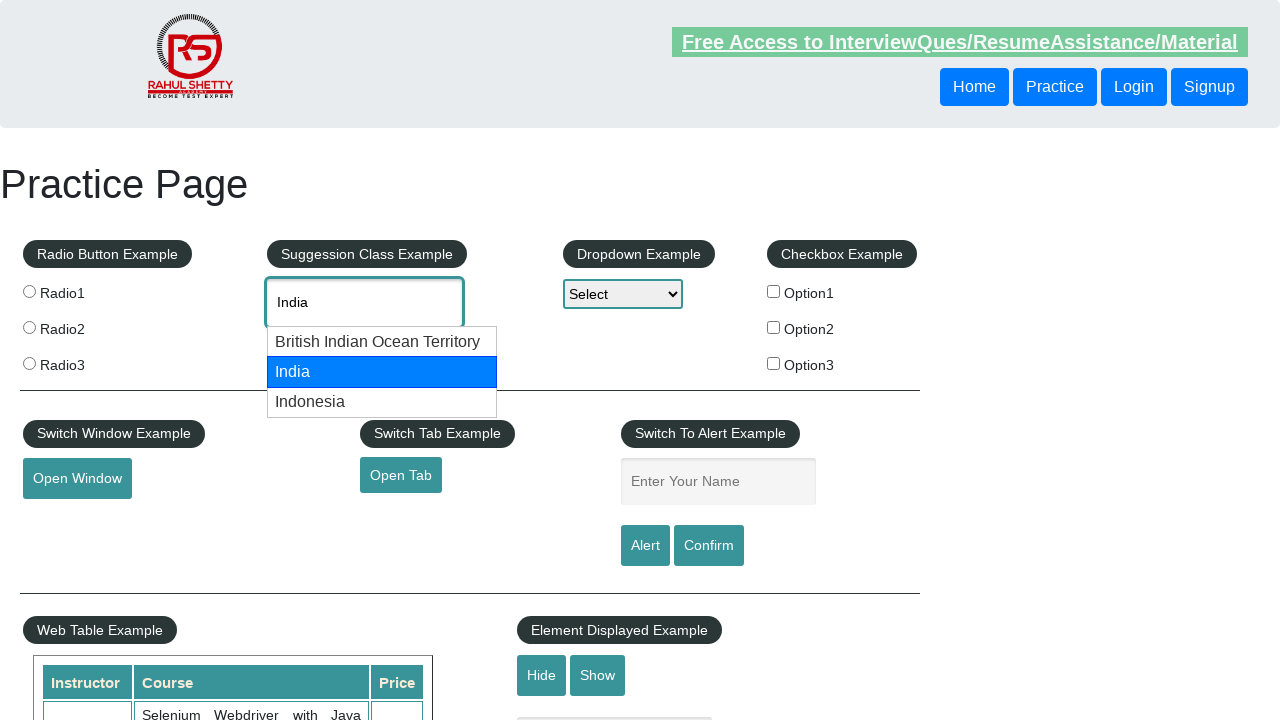

Verified autocomplete input field is present and ready
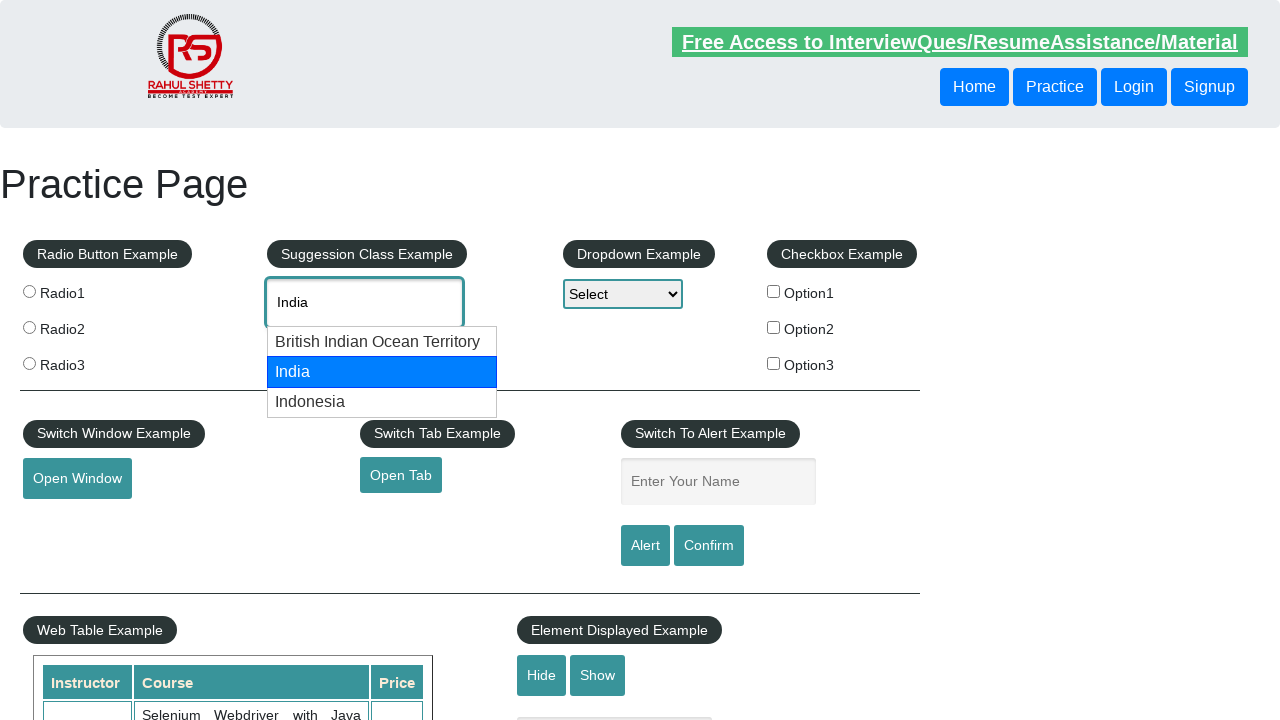

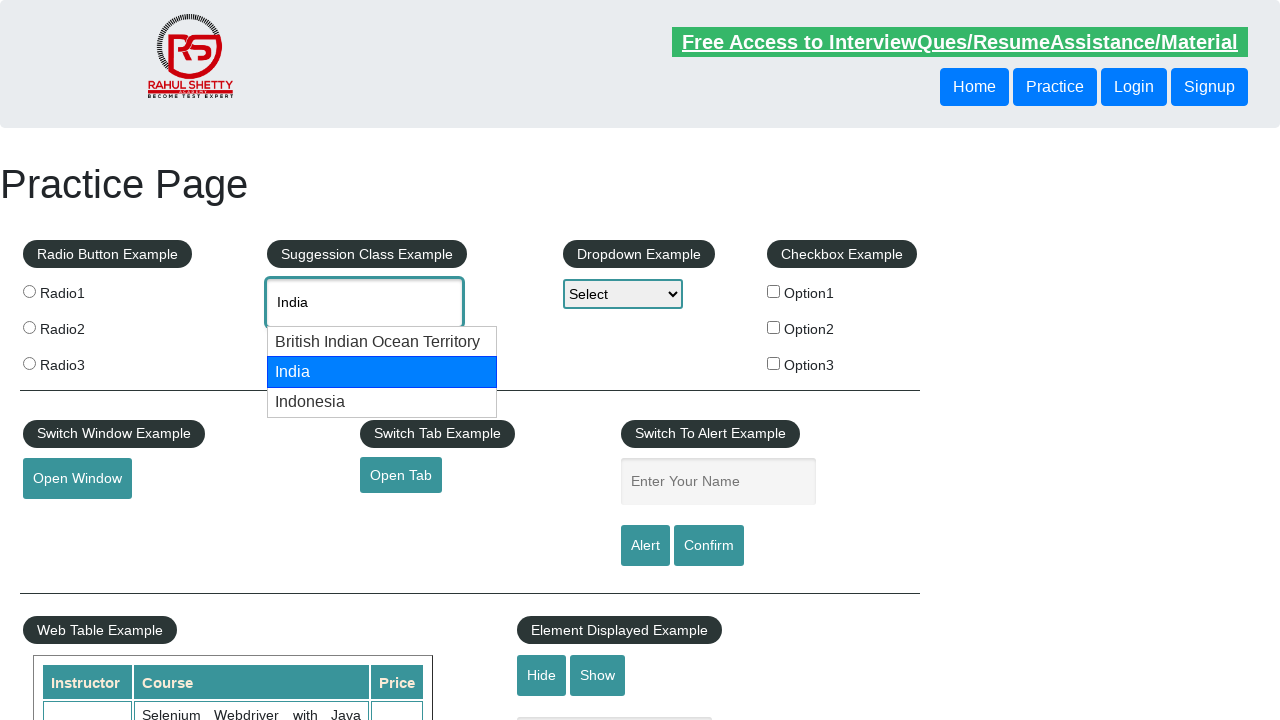